Tests jQuery UI datepicker functionality by opening the datepicker, navigating to the next month, and selecting a specific date

Starting URL: https://jqueryui.com/datepicker/

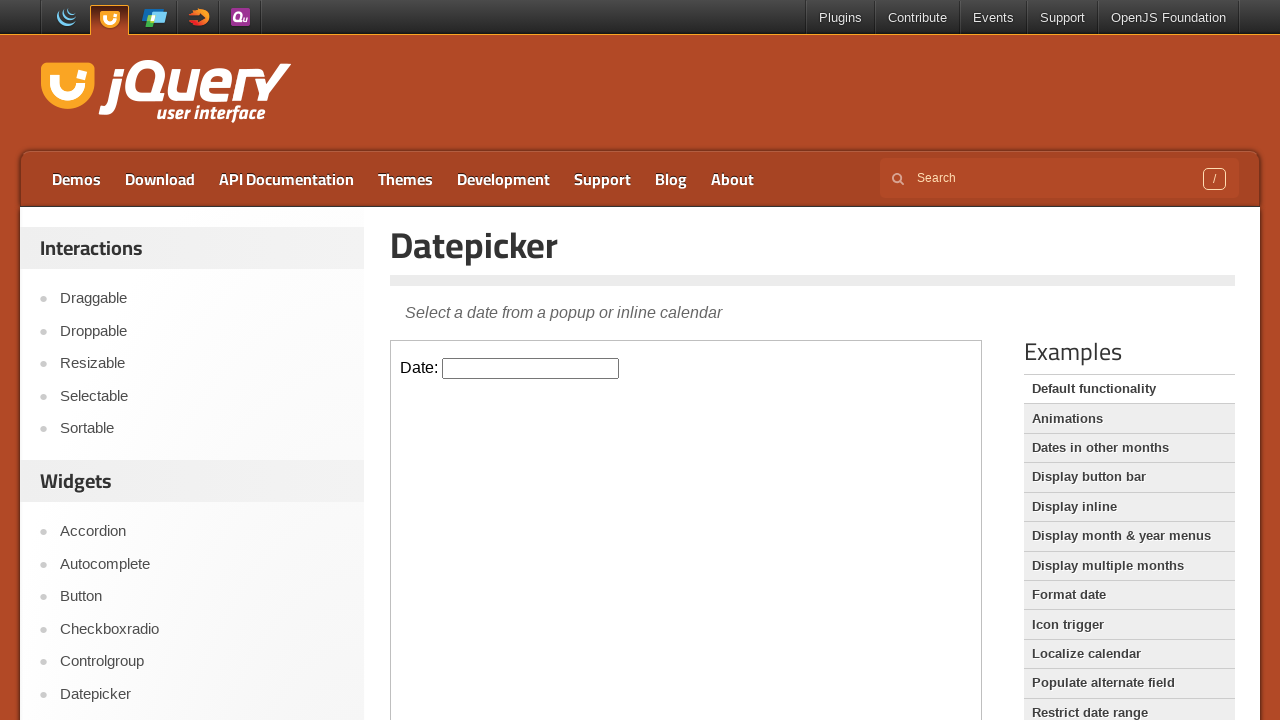

Located the iframe containing the datepicker demo
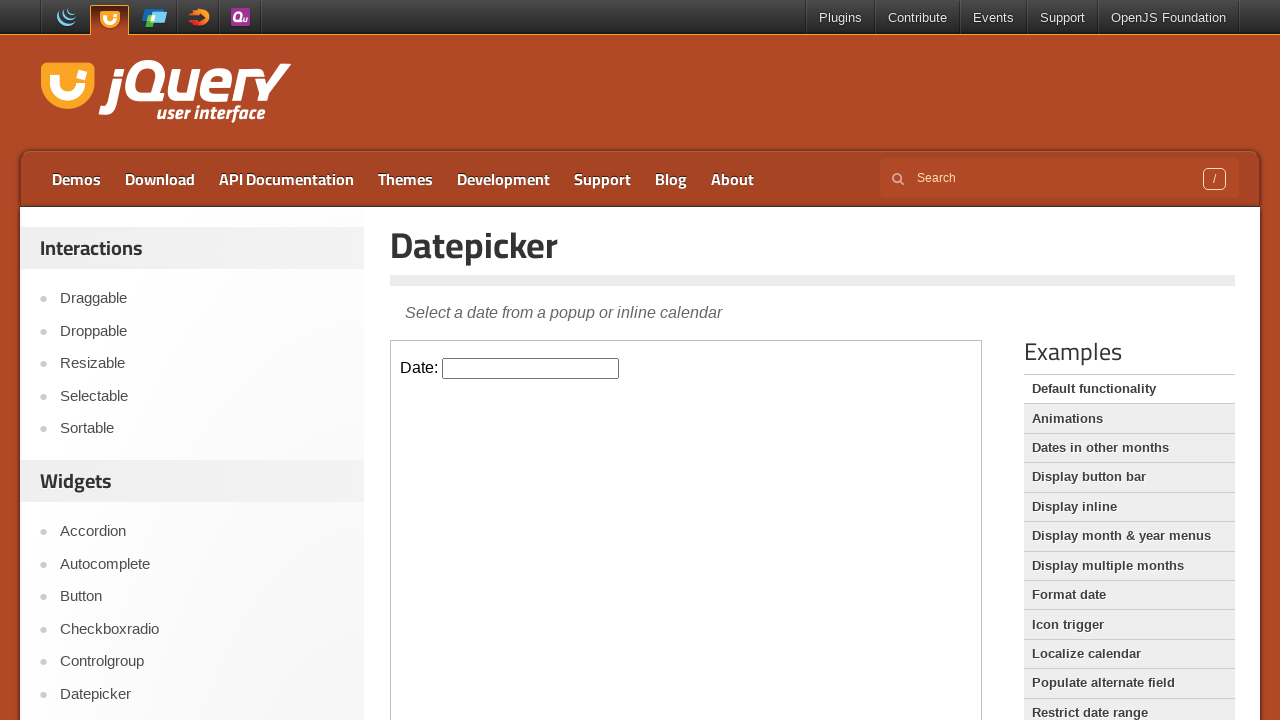

Clicked on the datepicker input to open the calendar at (531, 368) on iframe >> nth=0 >> internal:control=enter-frame >> #datepicker
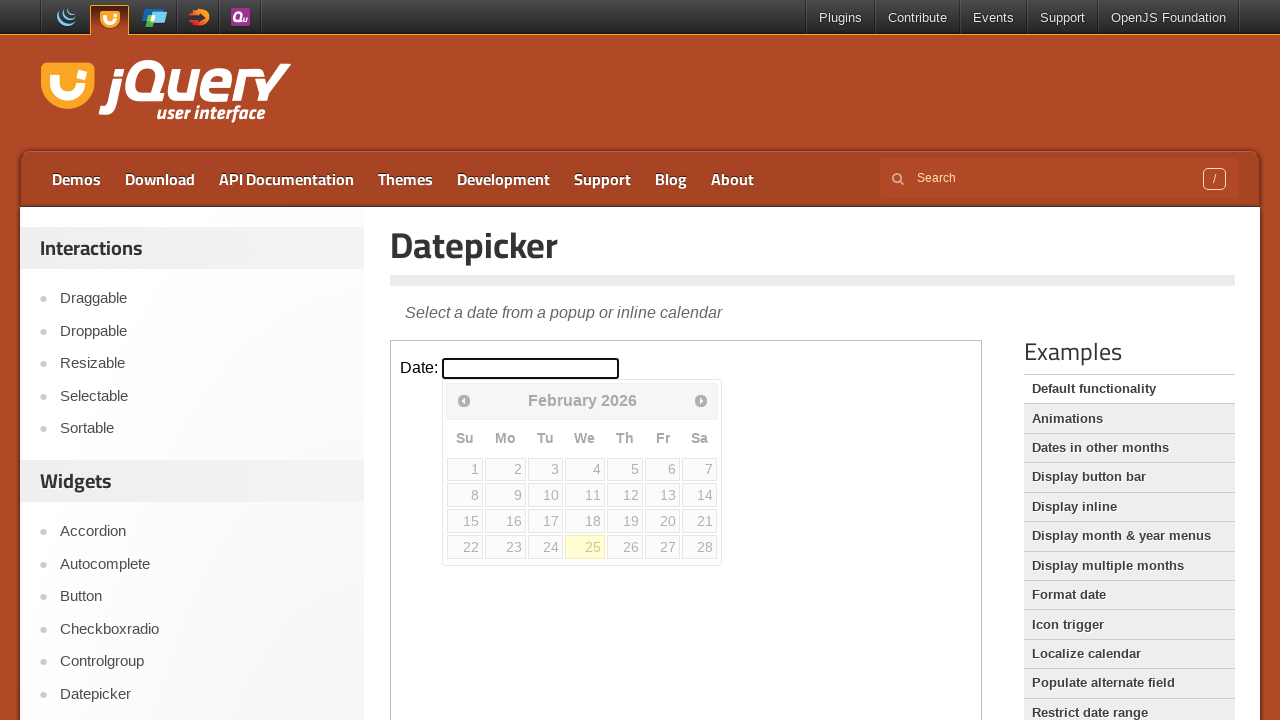

Clicked the next month button to navigate forward at (701, 400) on iframe >> nth=0 >> internal:control=enter-frame >> span.ui-icon.ui-icon-circle-t
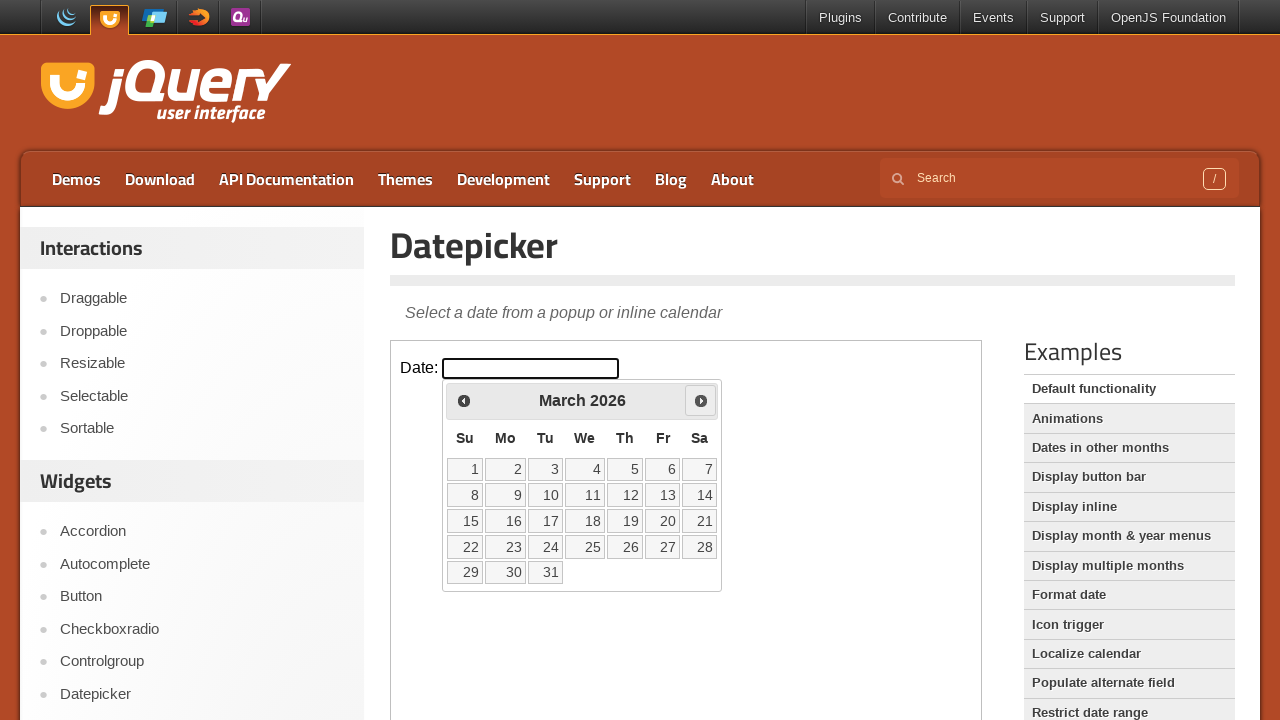

Selected date 22 from the calendar at (465, 547) on iframe >> nth=0 >> internal:control=enter-frame >> a[data-date='22']
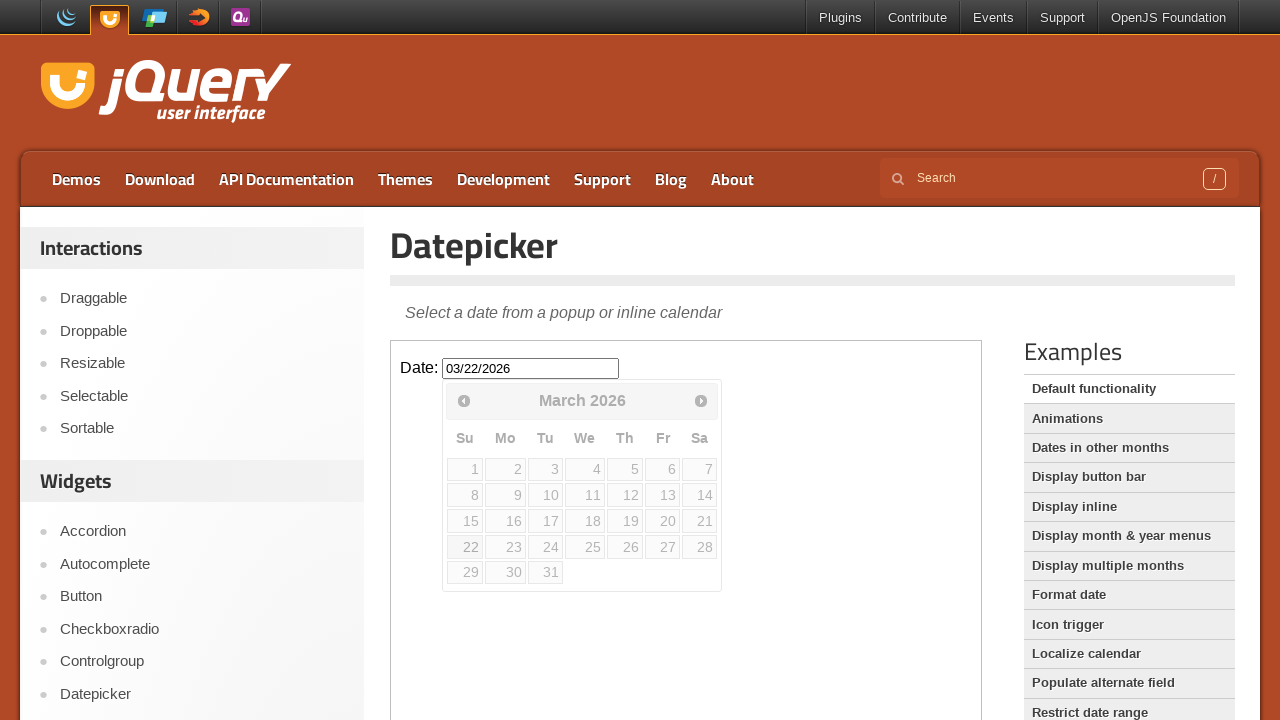

Retrieved selected date value: 03/22/2026
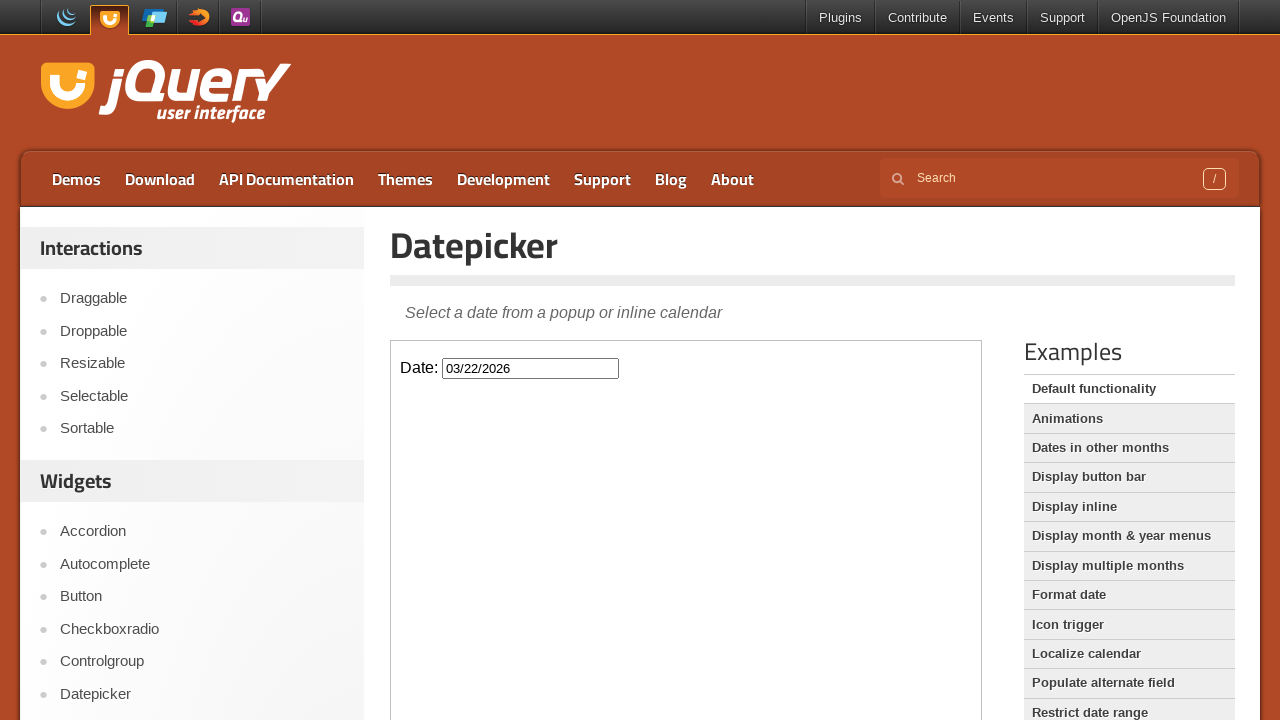

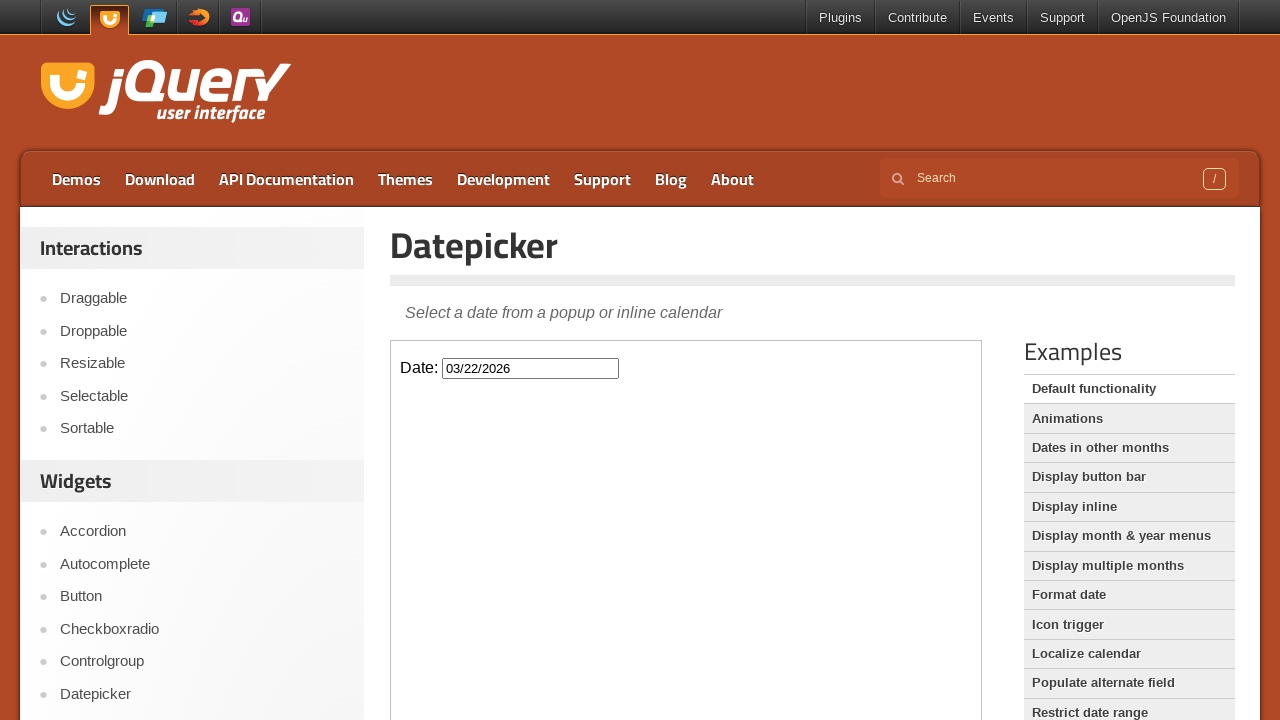